Navigates to a Flipside Crypto shared chat page and waits for the artifact content to load

Starting URL: https://flipsidecrypto.xyz/chat/shared/chats/b2753e8c-ab2a-40cb-82c3-e285450b7fec

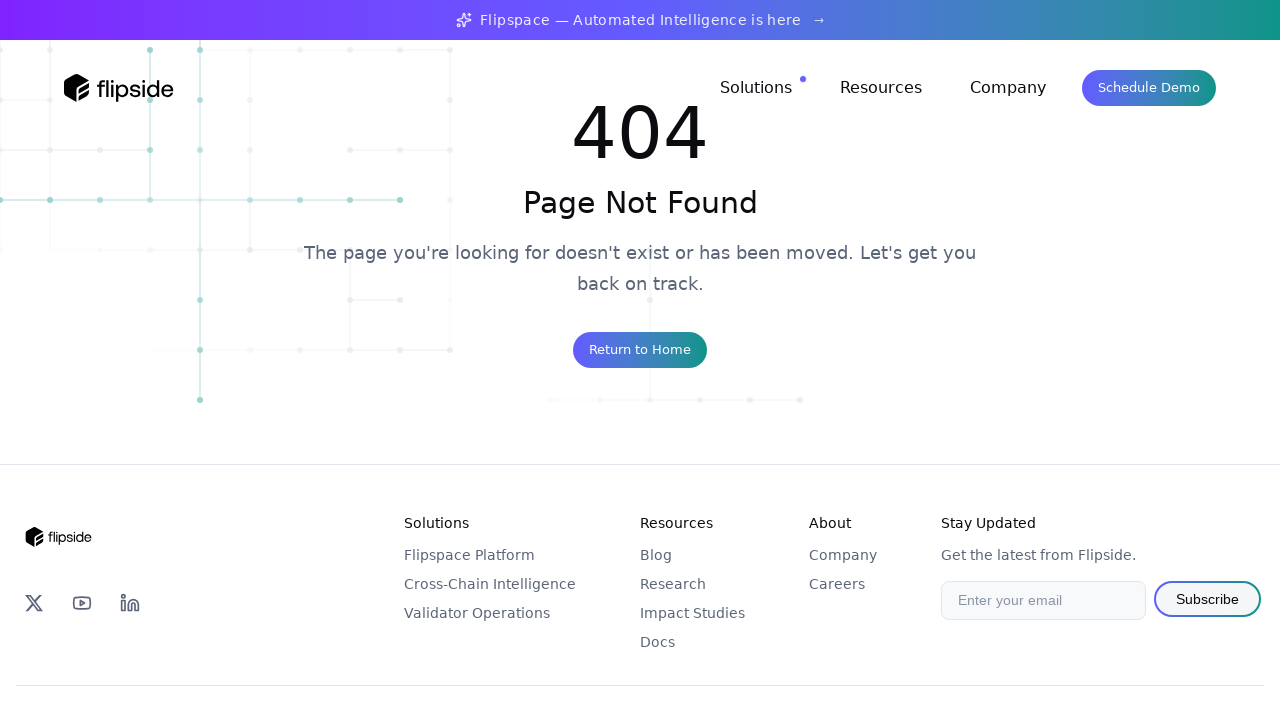

Waited for network idle state on Flipside Crypto shared chat page
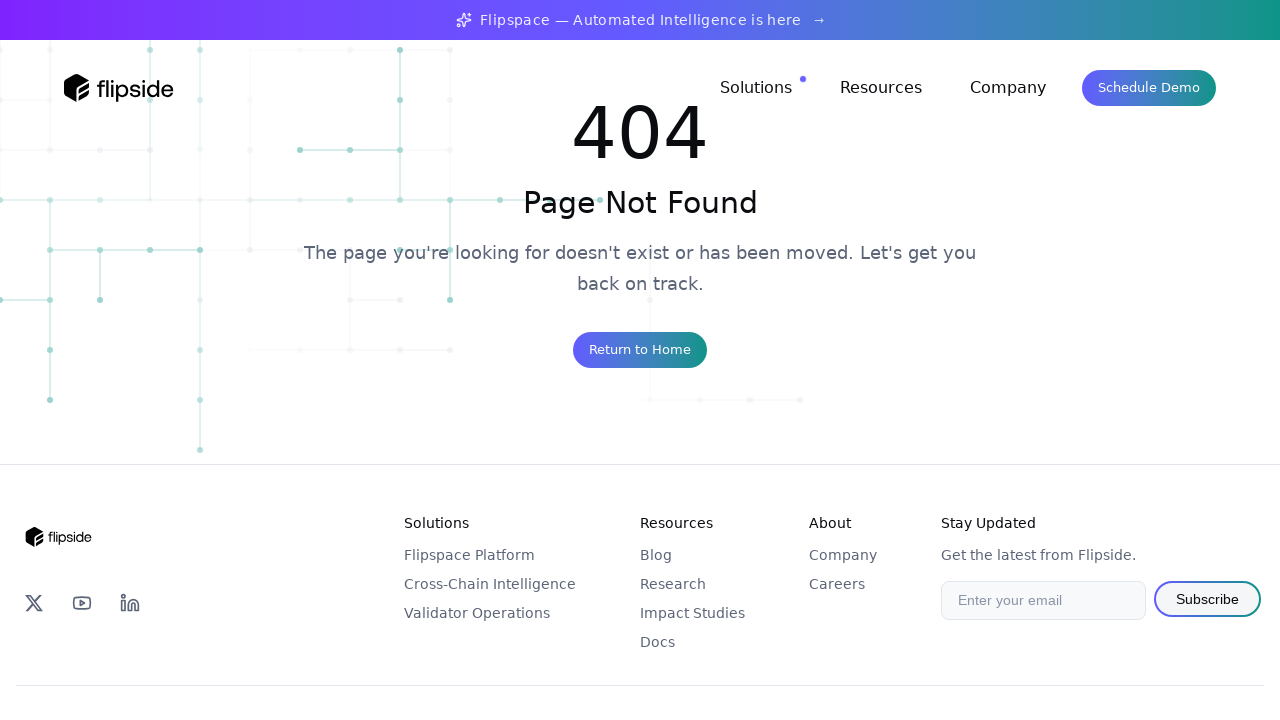

Waited 5 seconds for artifact content to fully load
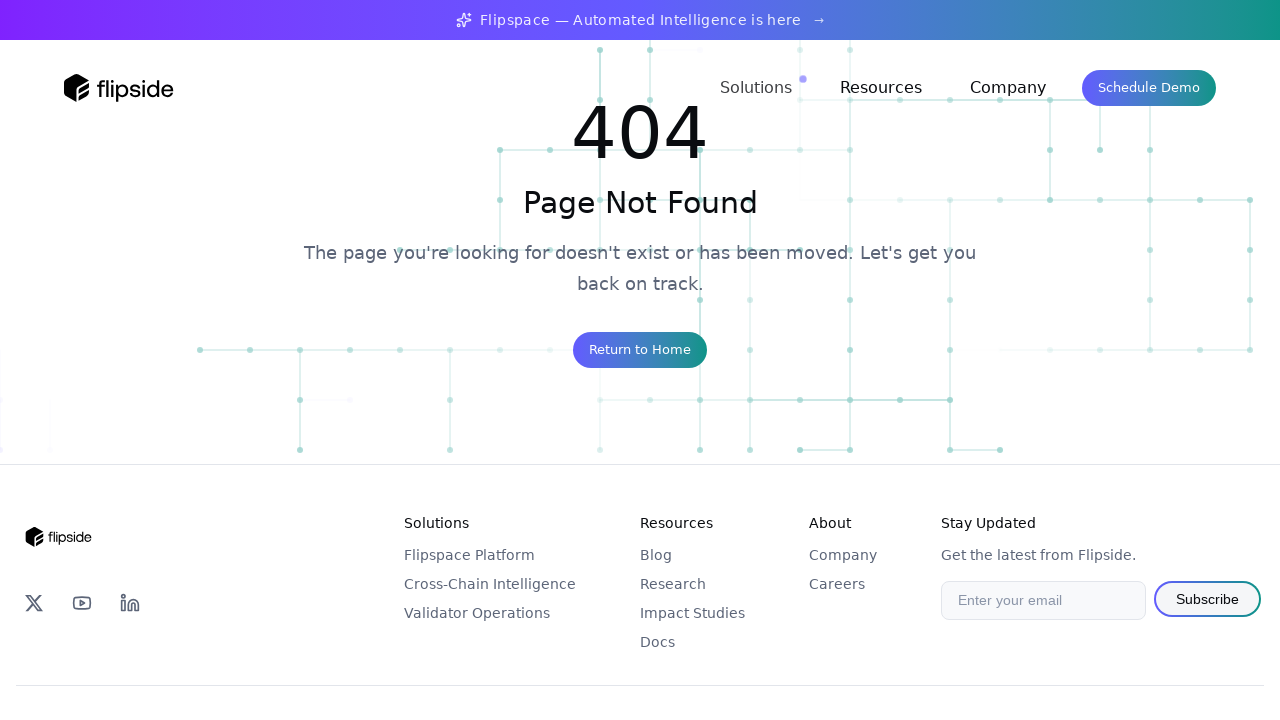

Scrolled to top of page to ensure content is visible
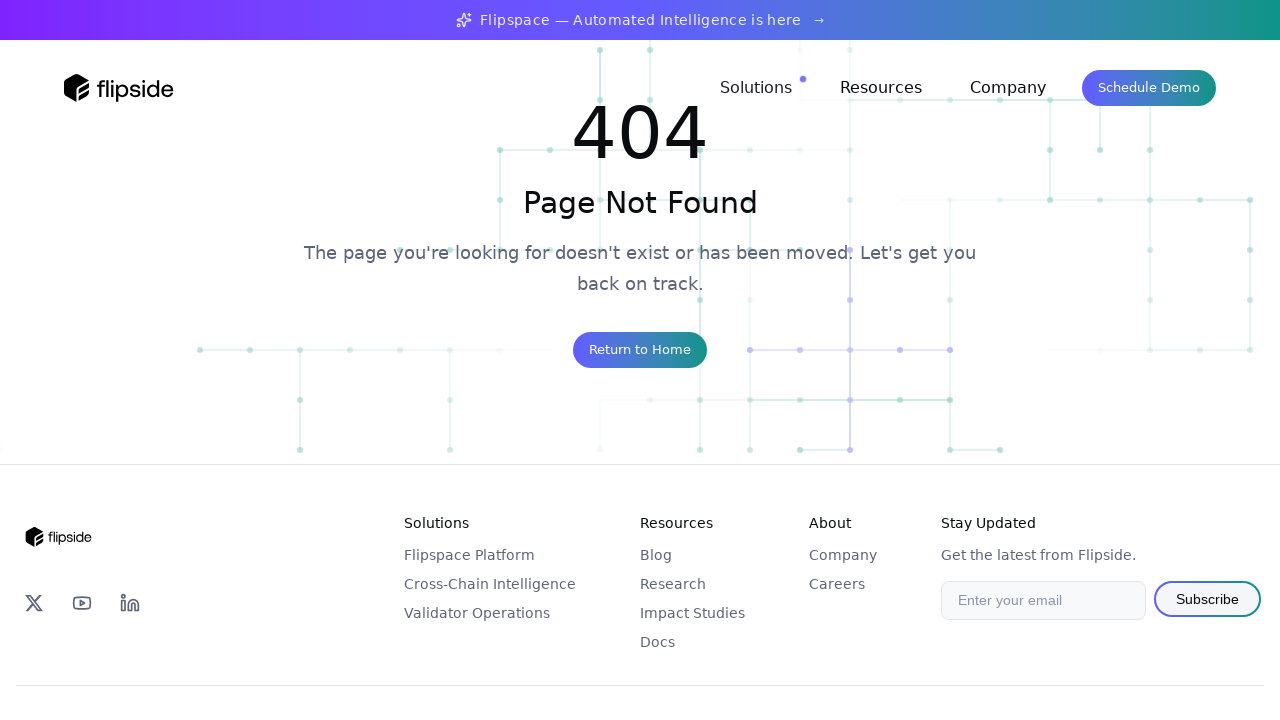

Waited 2 seconds after scrolling for content to render
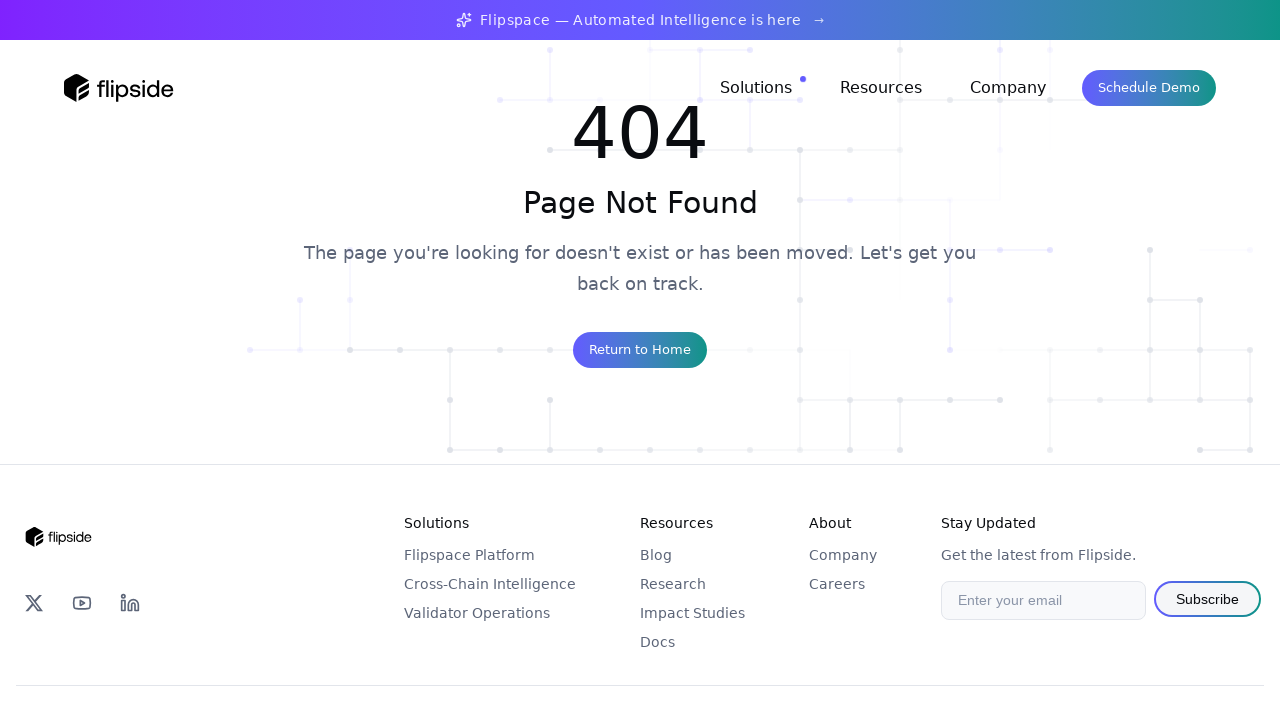

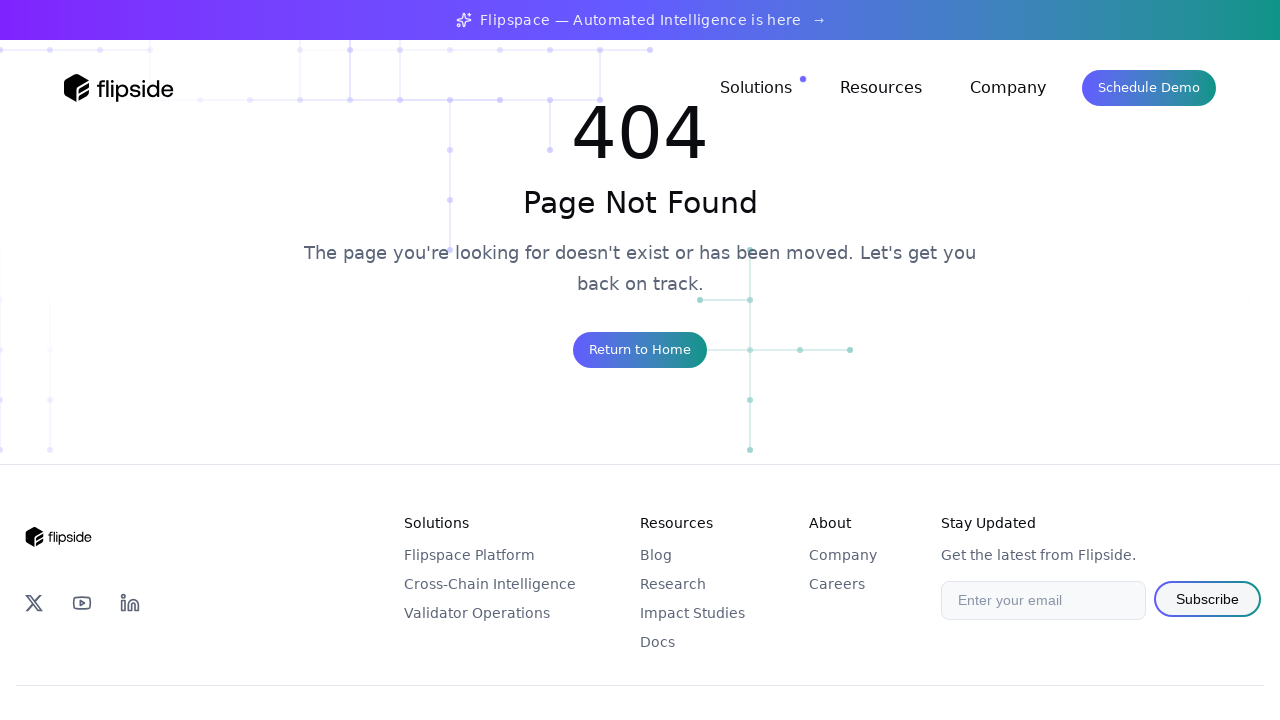